Tests BMI calculator by selecting Male gender, entering age 20, height 180cm, weight 70kg, and verifying the calculated BMI is 21.6

Starting URL: https://practice.expandtesting.com/bmi

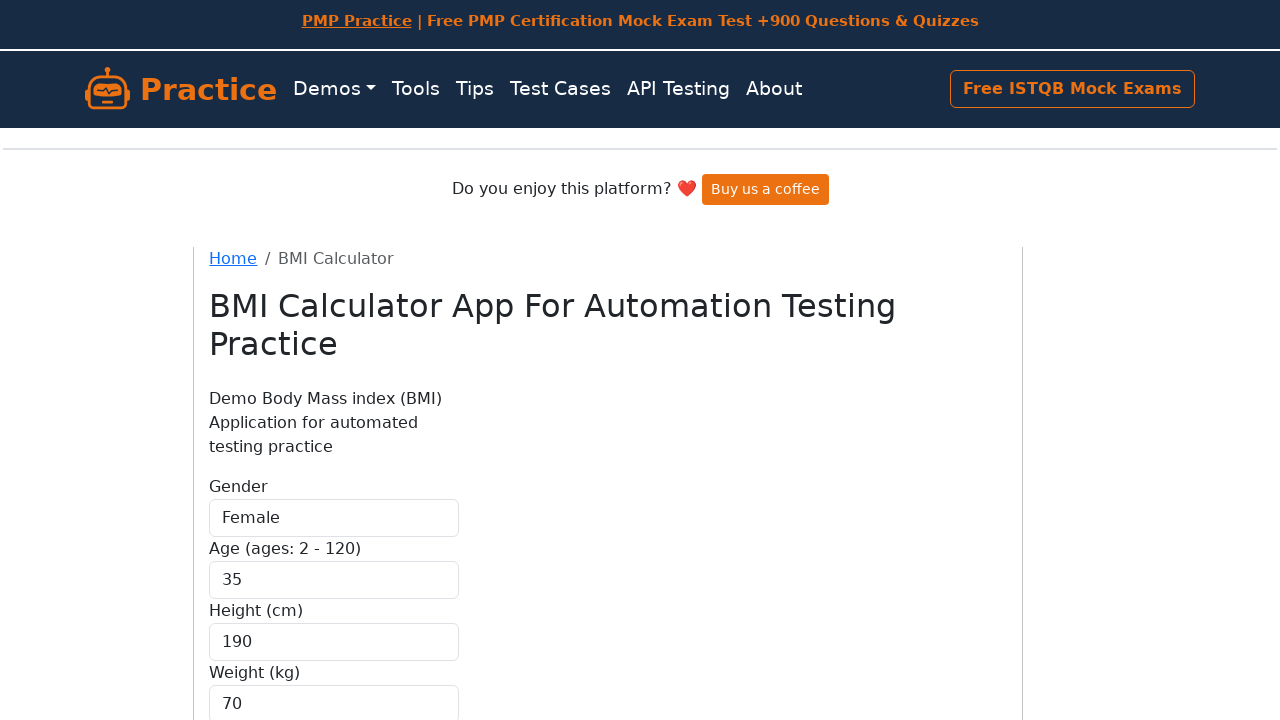

Selected Male gender from dropdown on #gender
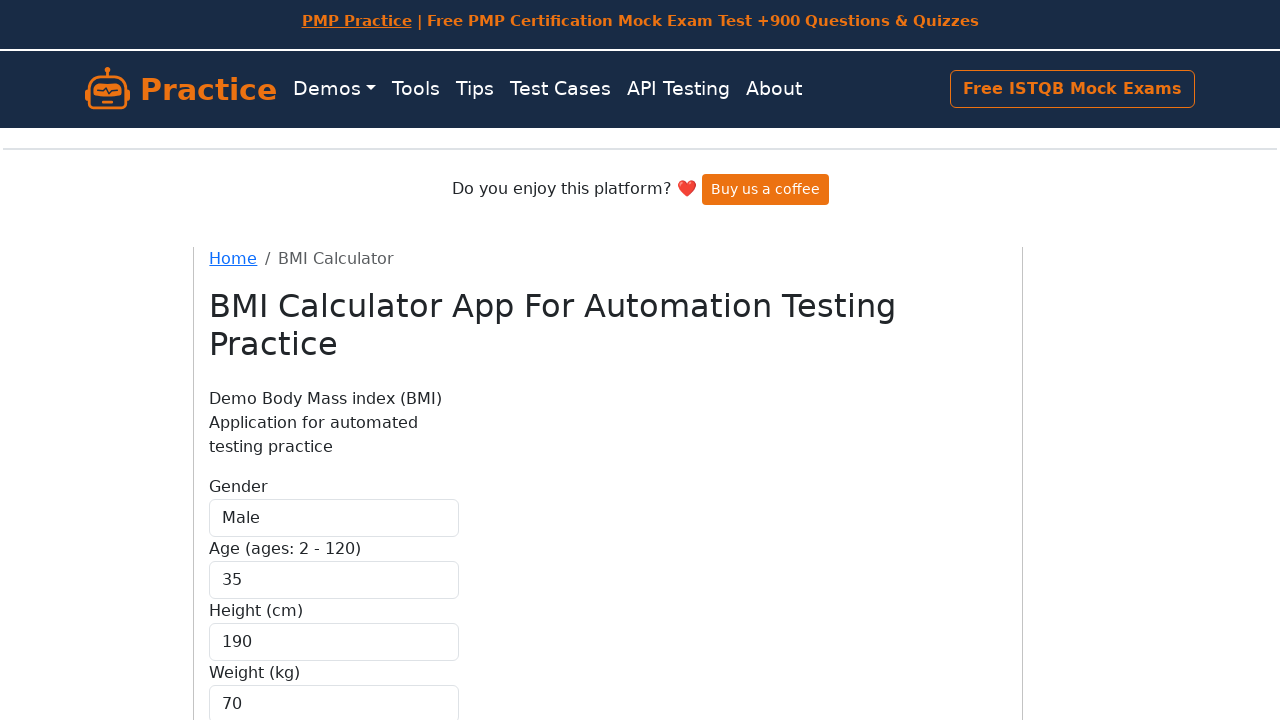

Entered age 20 on #age
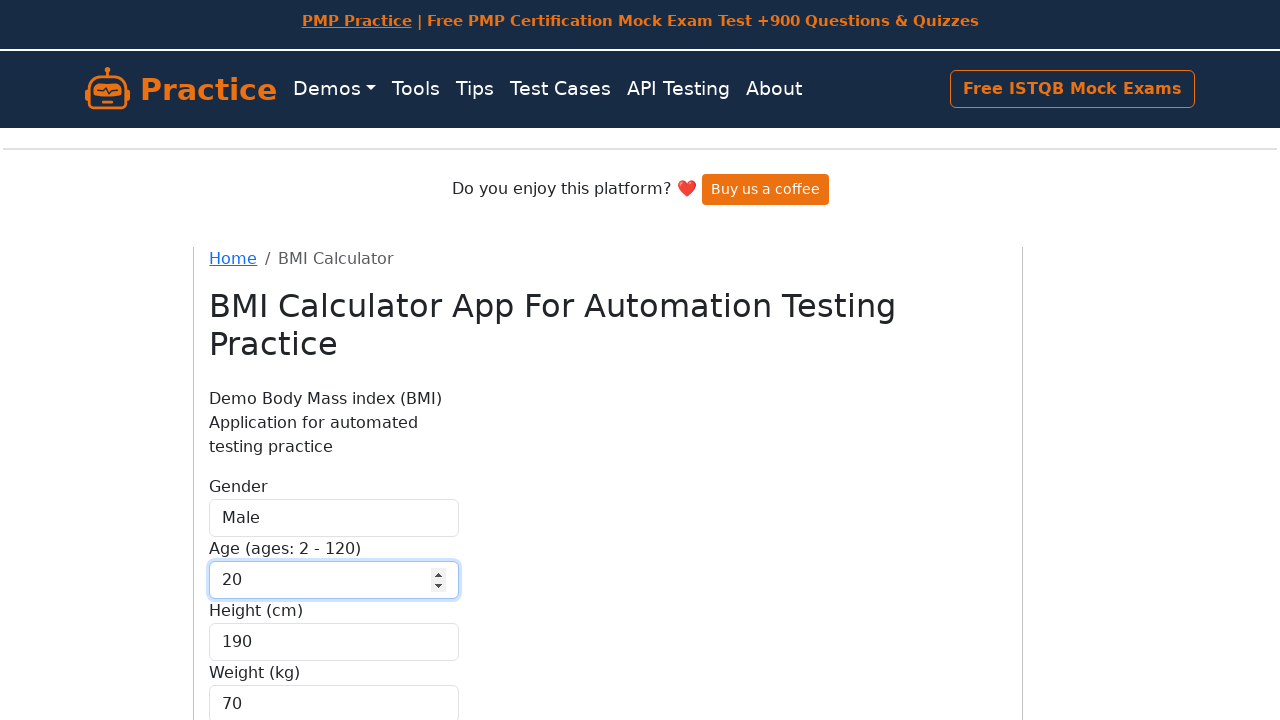

Entered height 180cm on #height
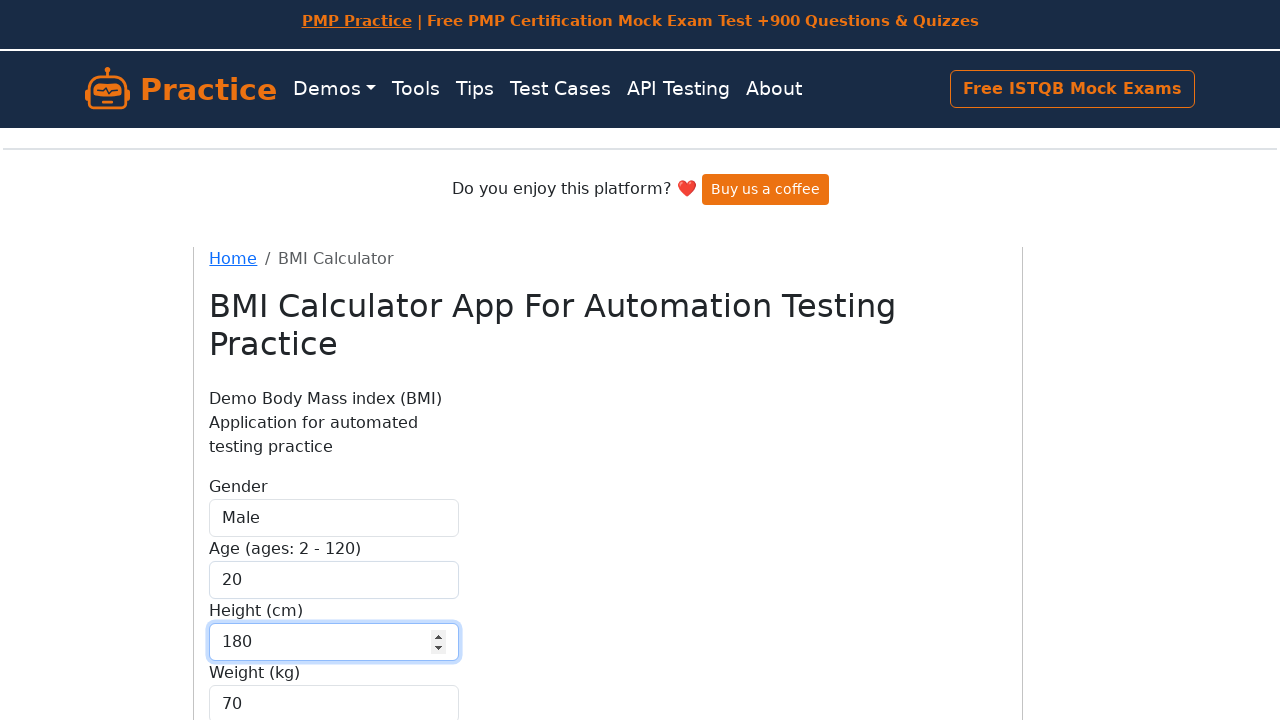

Entered weight 70kg on #weight
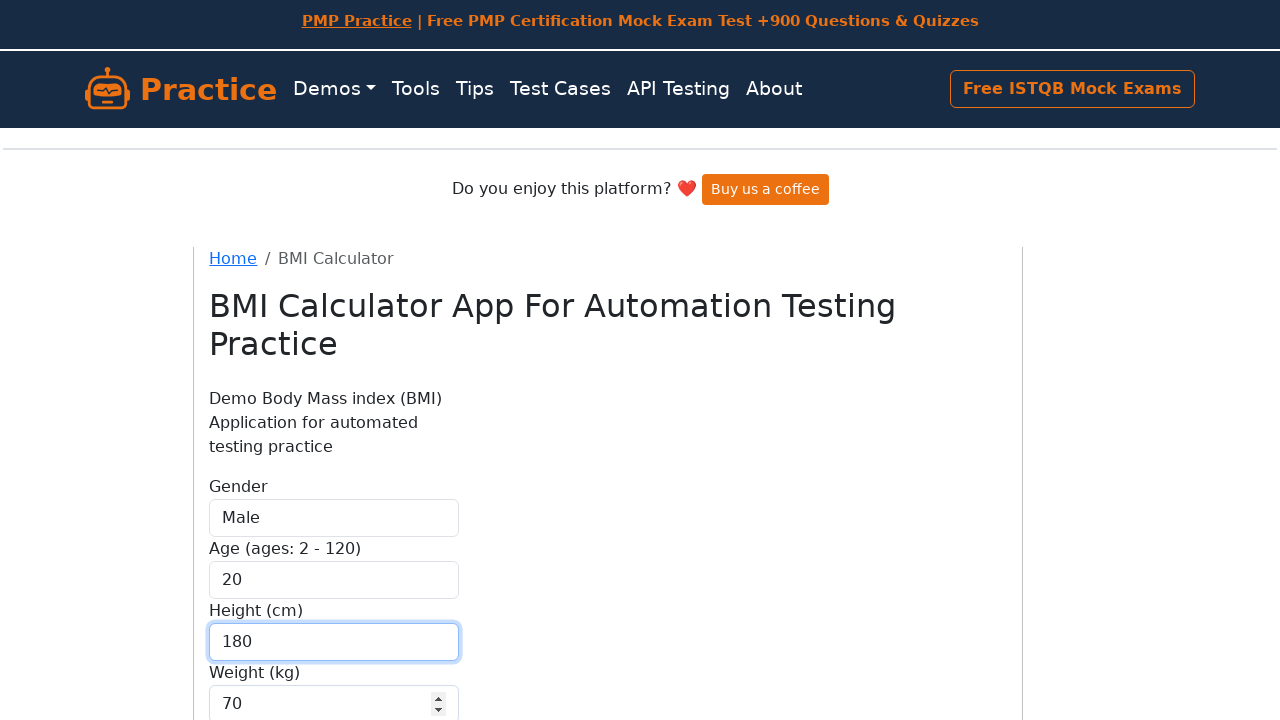

Clicked calculate button at (259, 581) on .btn-primary
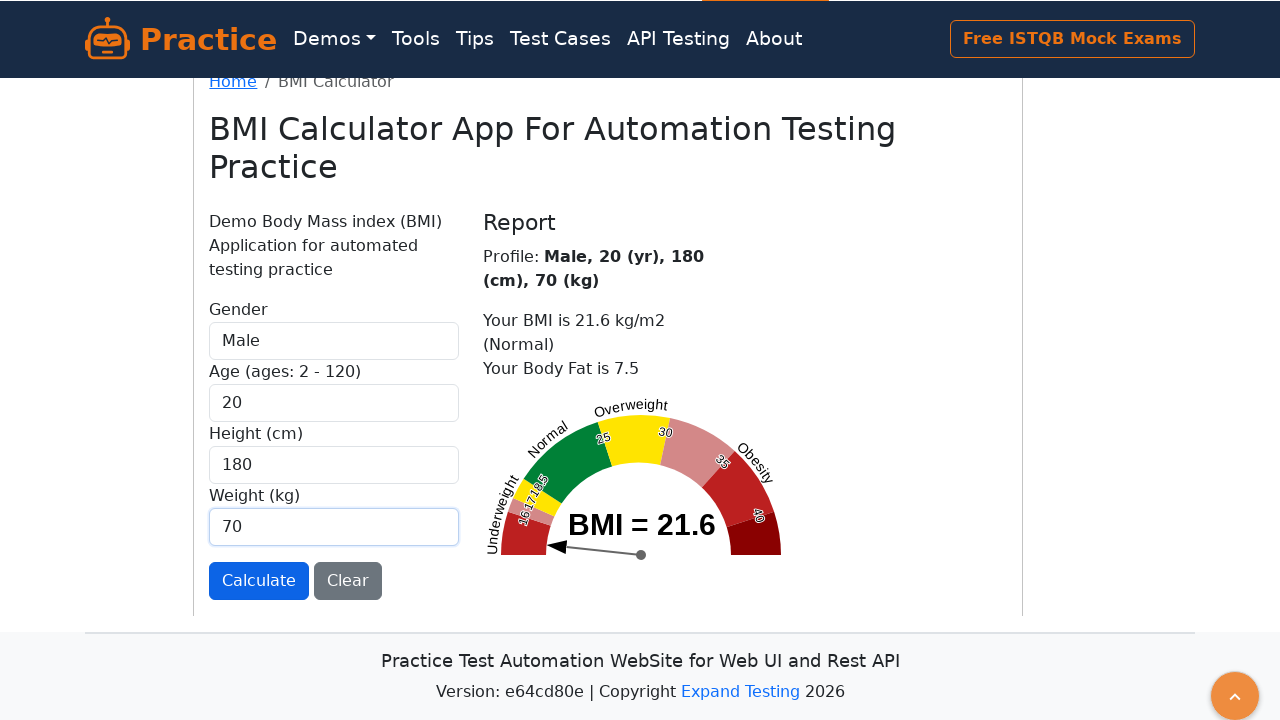

Verified calculated BMI is 21.6
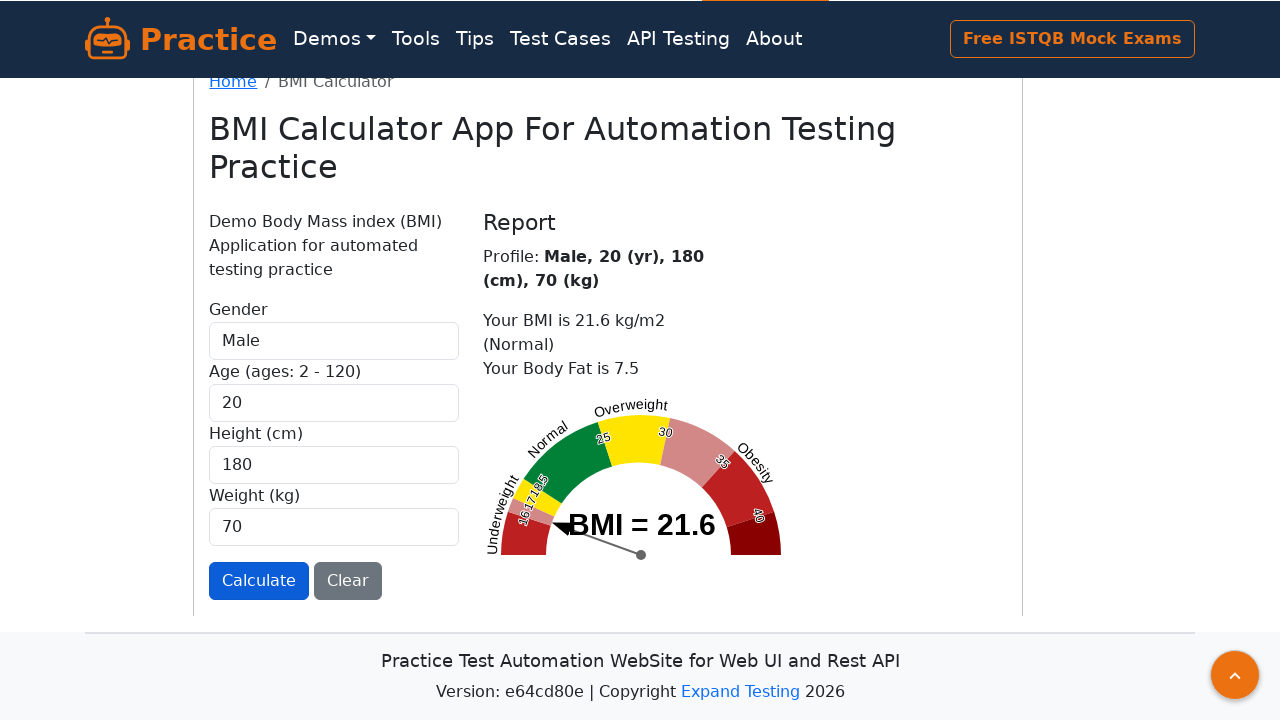

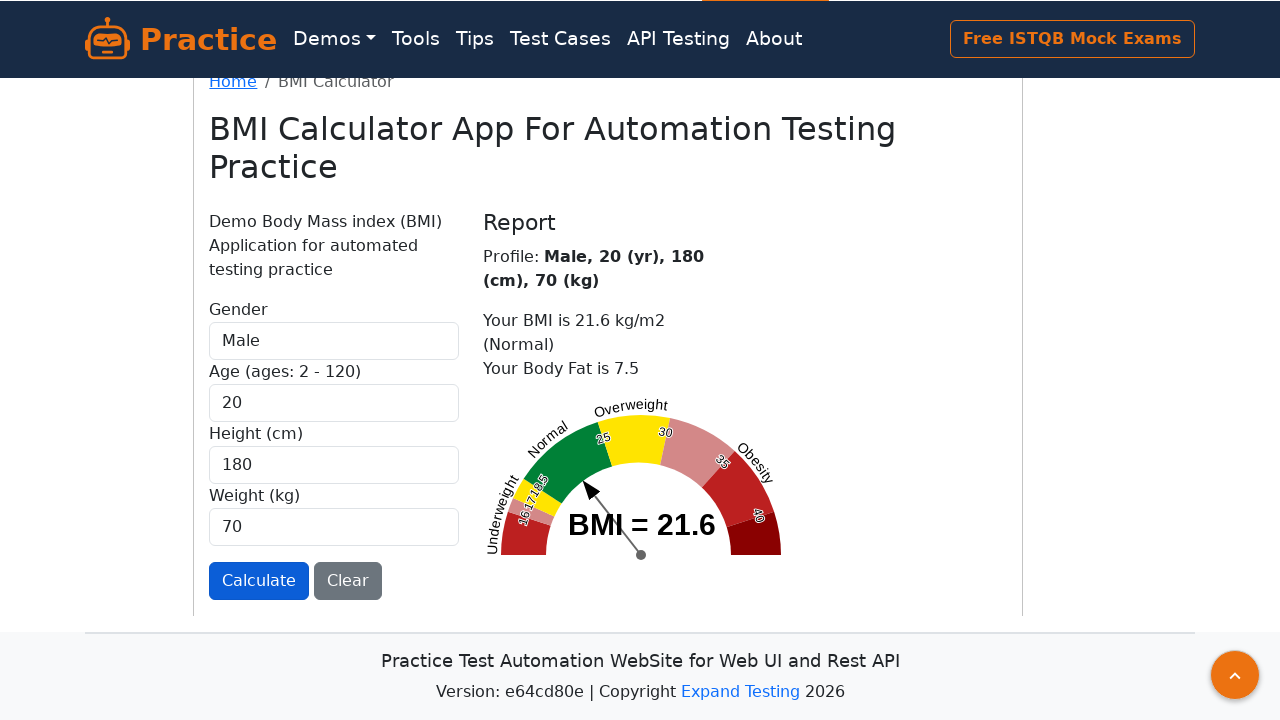